Tests multiple windows functionality by opening a new window and switching between parent and child windows

Starting URL: https://the-internet.herokuapp.com/

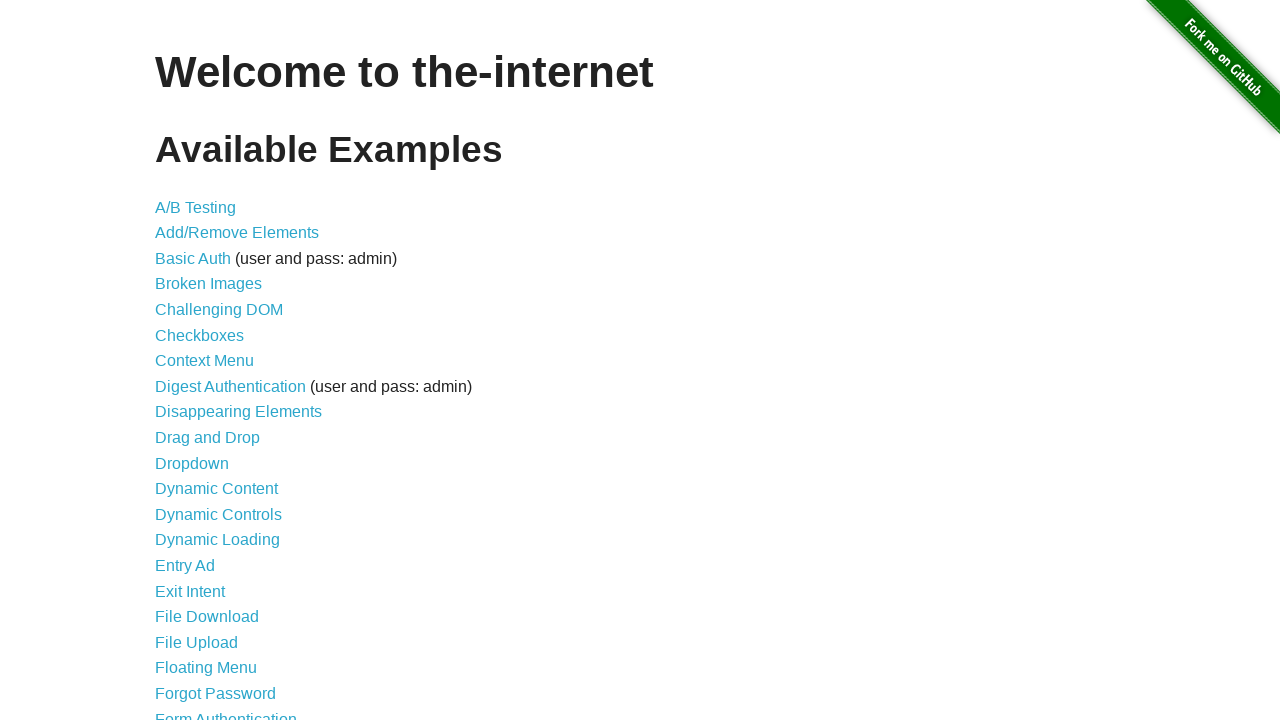

Clicked on Multiple Windows link at (218, 369) on text=Multiple Windows
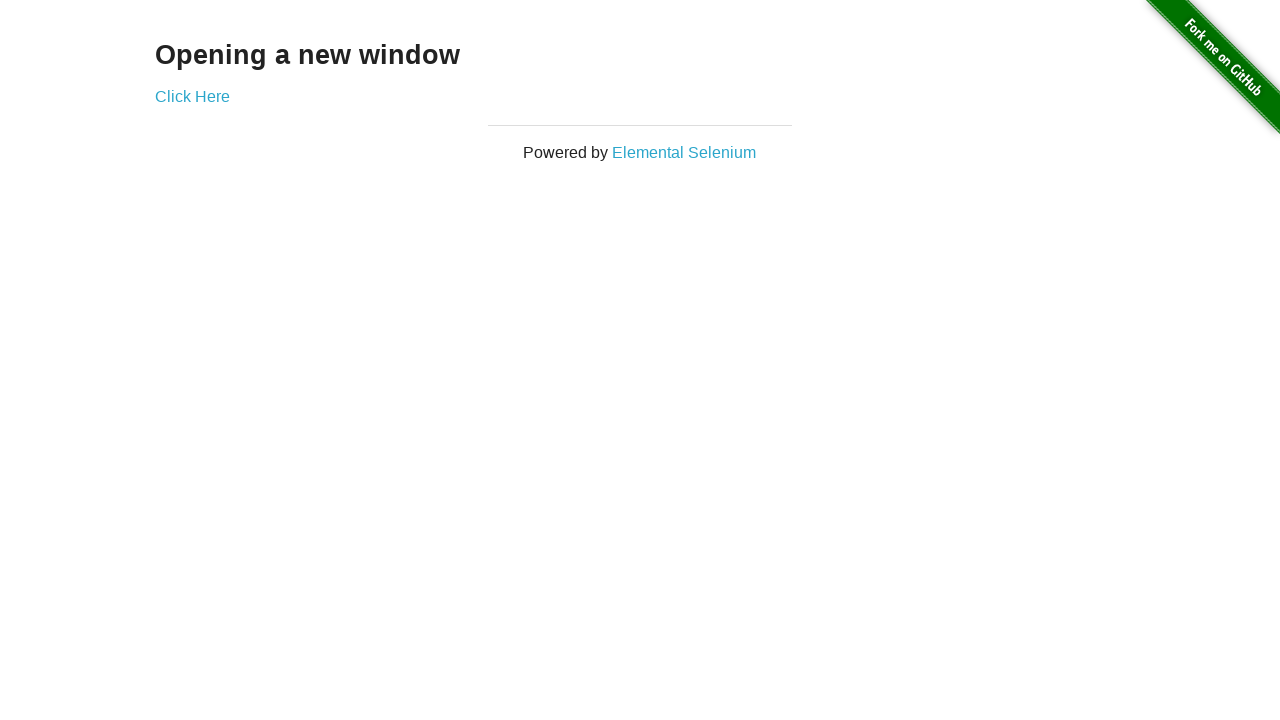

Clicked 'Click Here' button to open new window at (192, 96) on text=Click Here
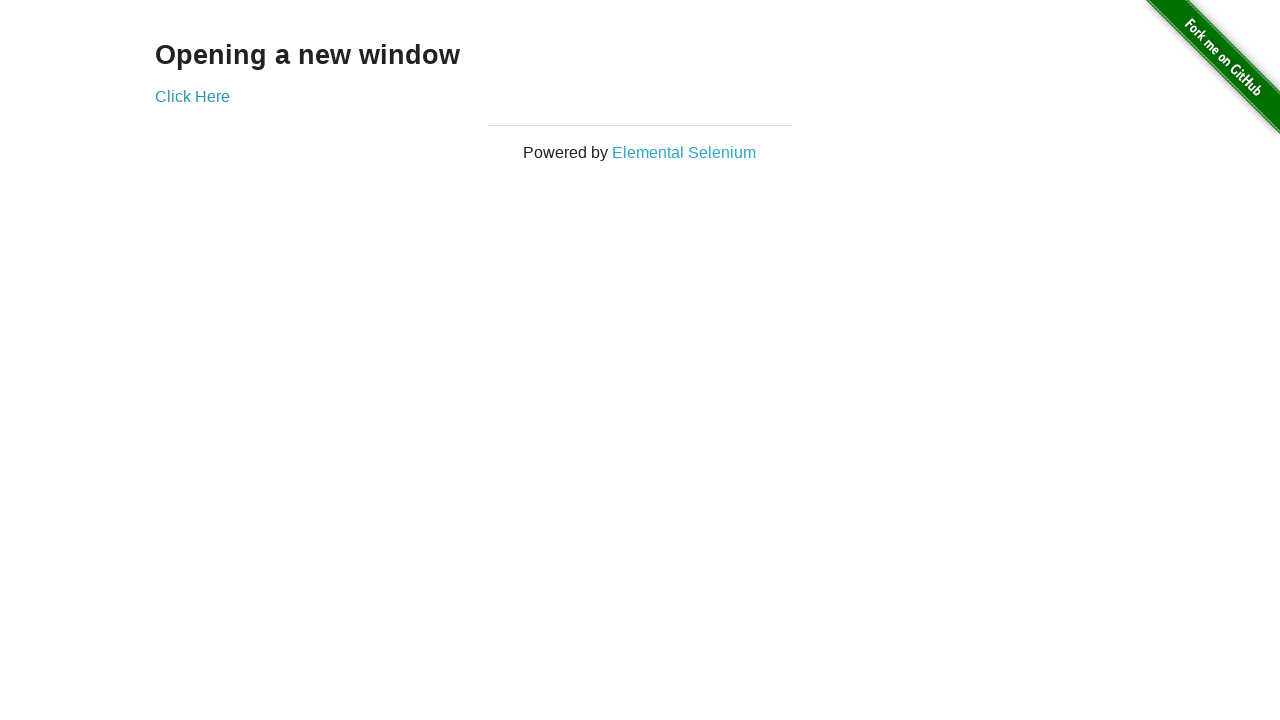

New window opened and captured
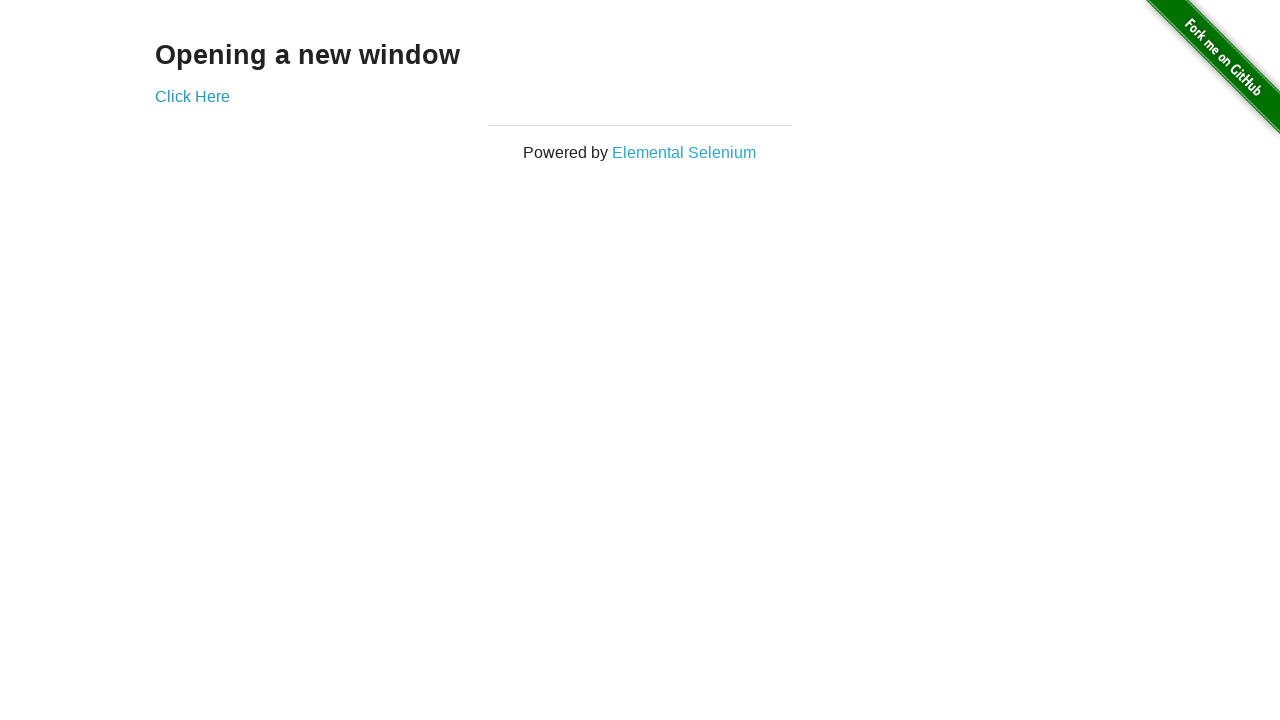

Switched back to parent window
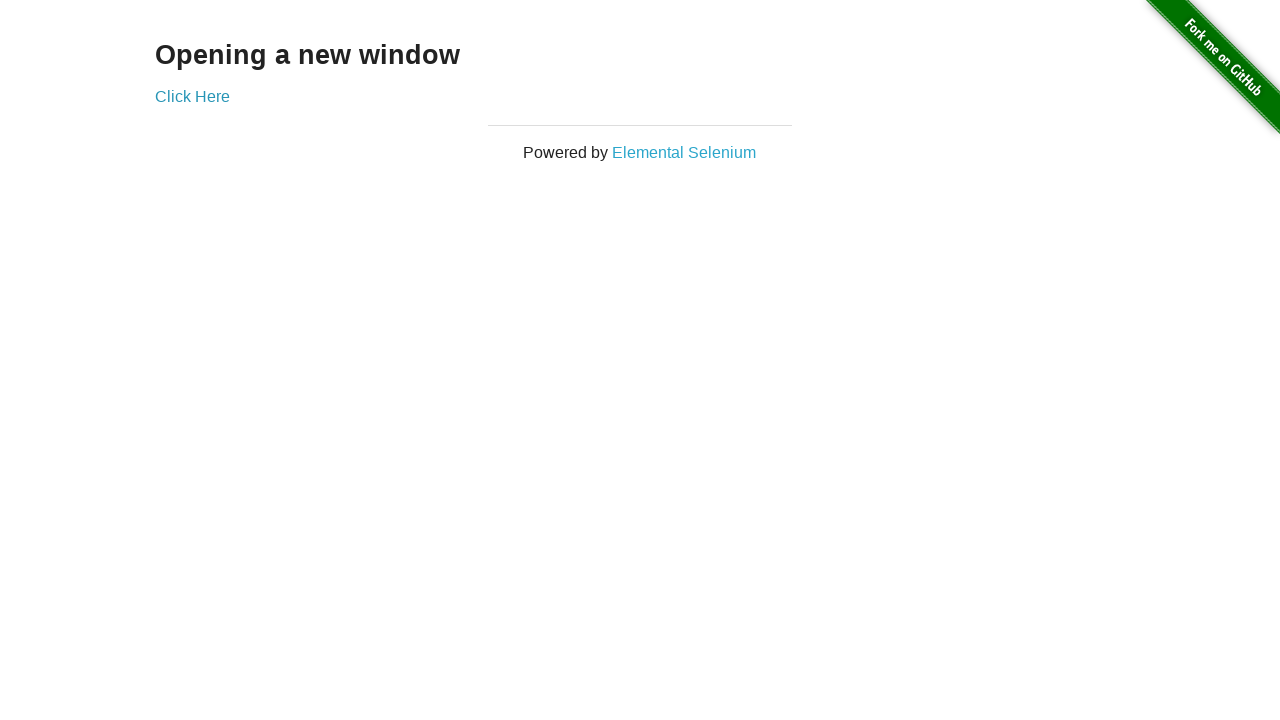

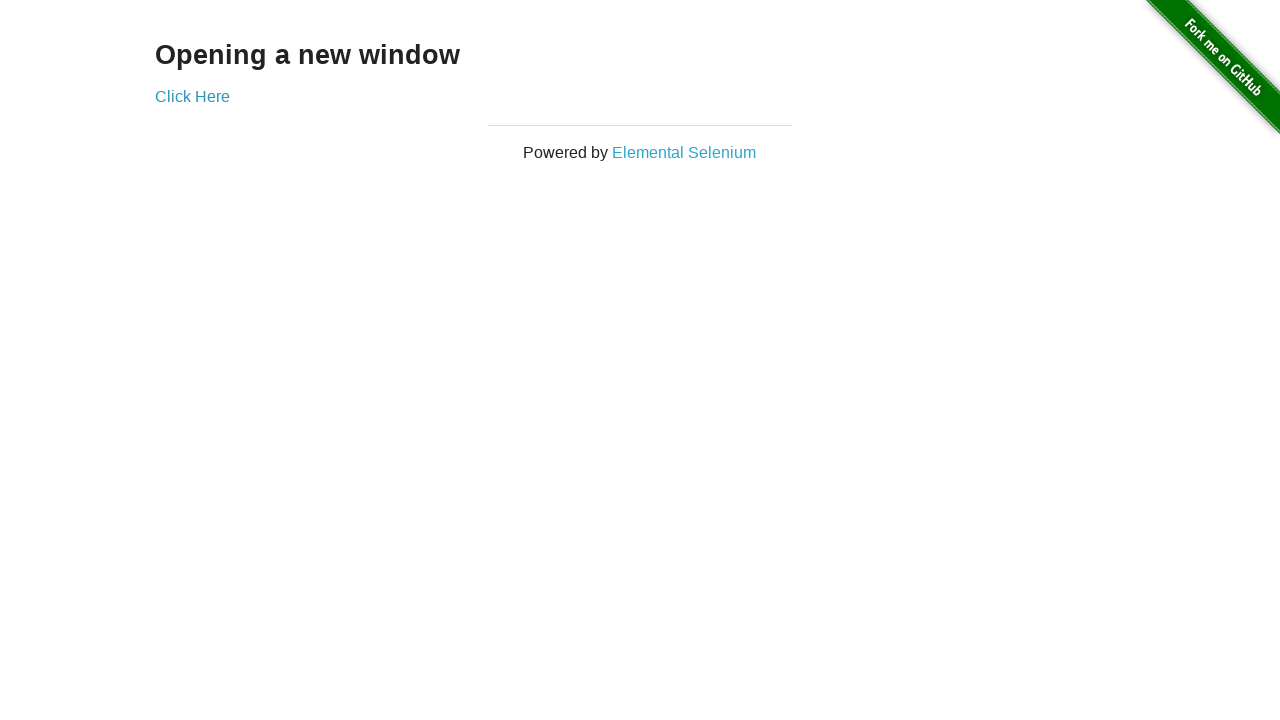